Tests the search functionality on D4D Online by searching for a product and clicking the "view more" button multiple times to load additional results.

Starting URL: https://d4donline.com/en/qatar/doha/products/2/mobiles

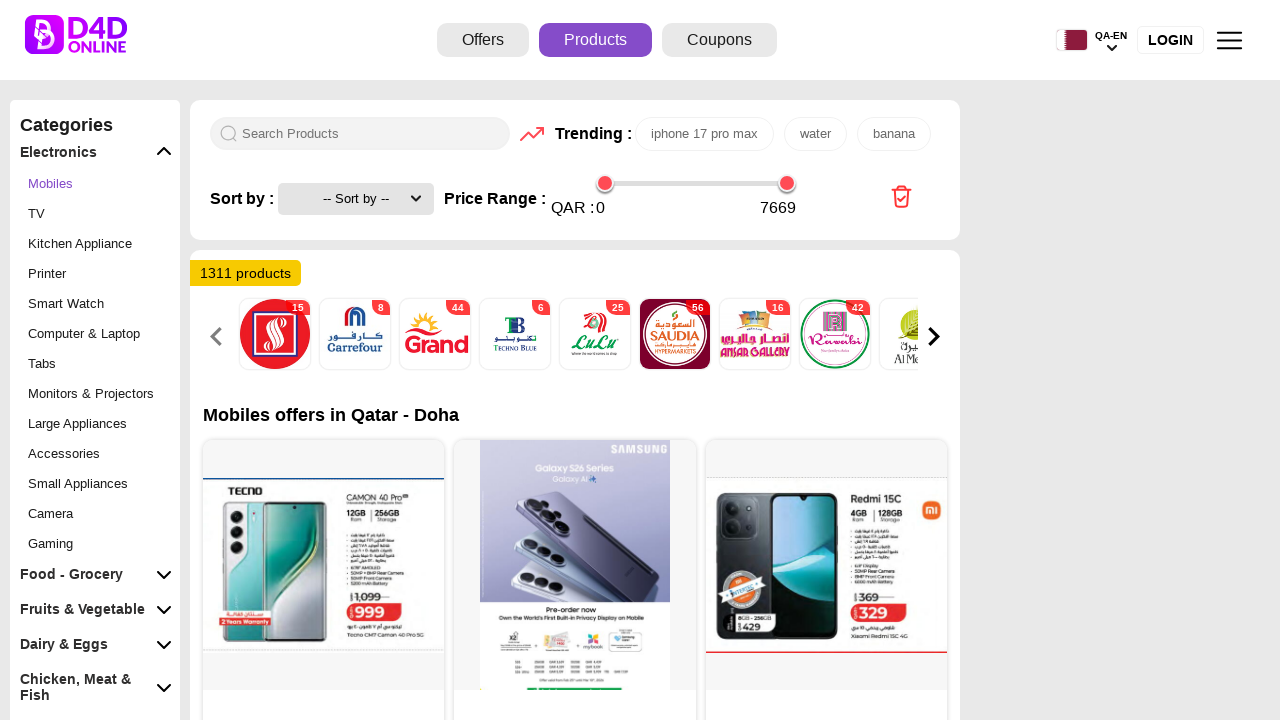

Search input field loaded
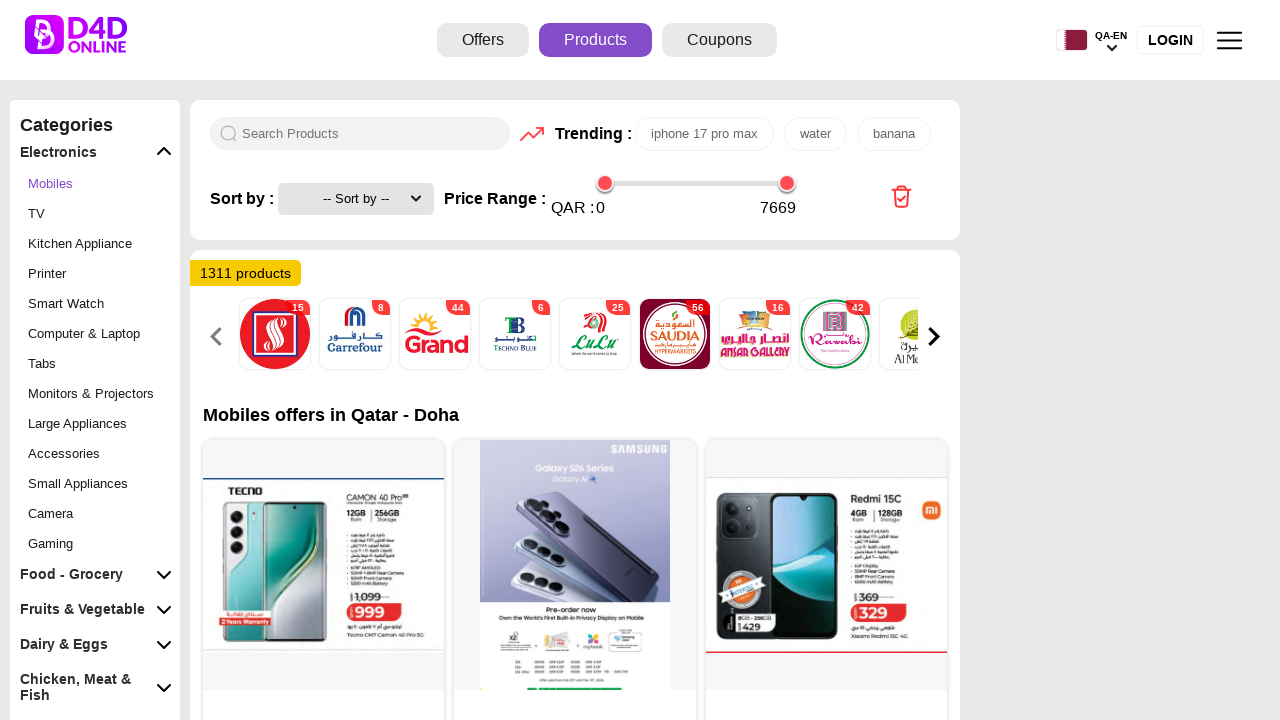

Filled search field with 's24 ultra' on #search-input
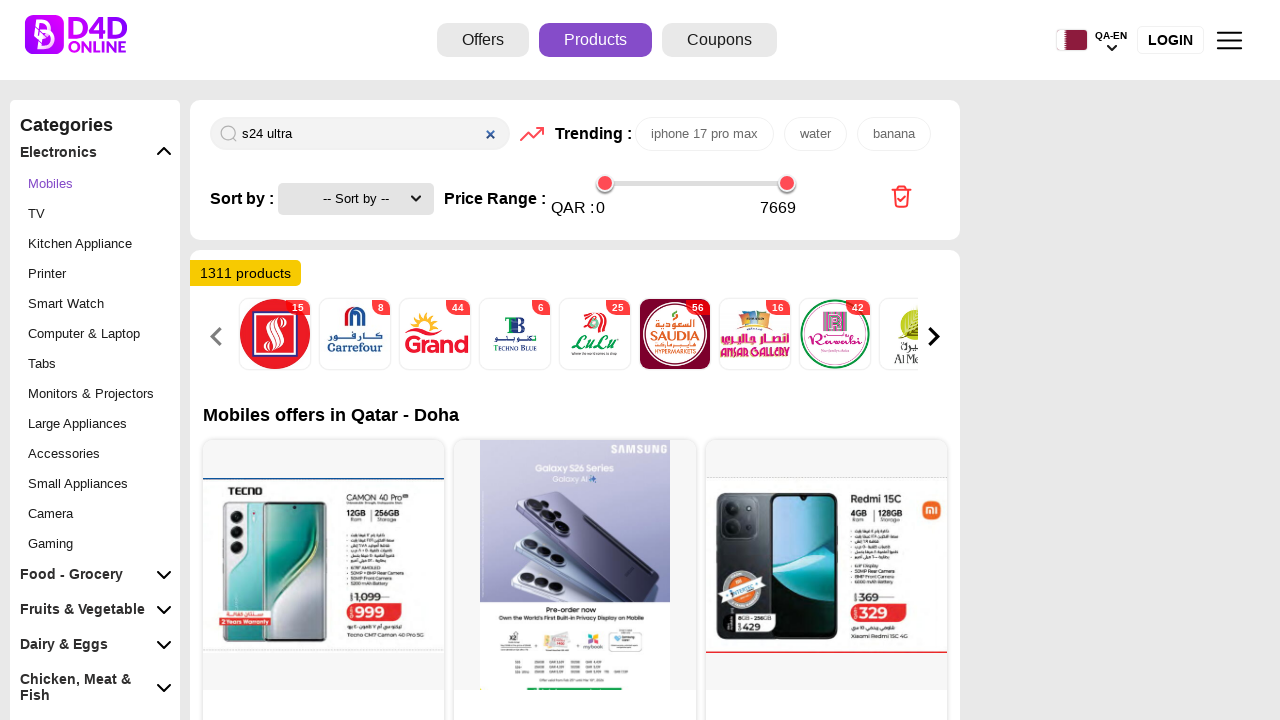

Pressed Enter to submit search on #search-input
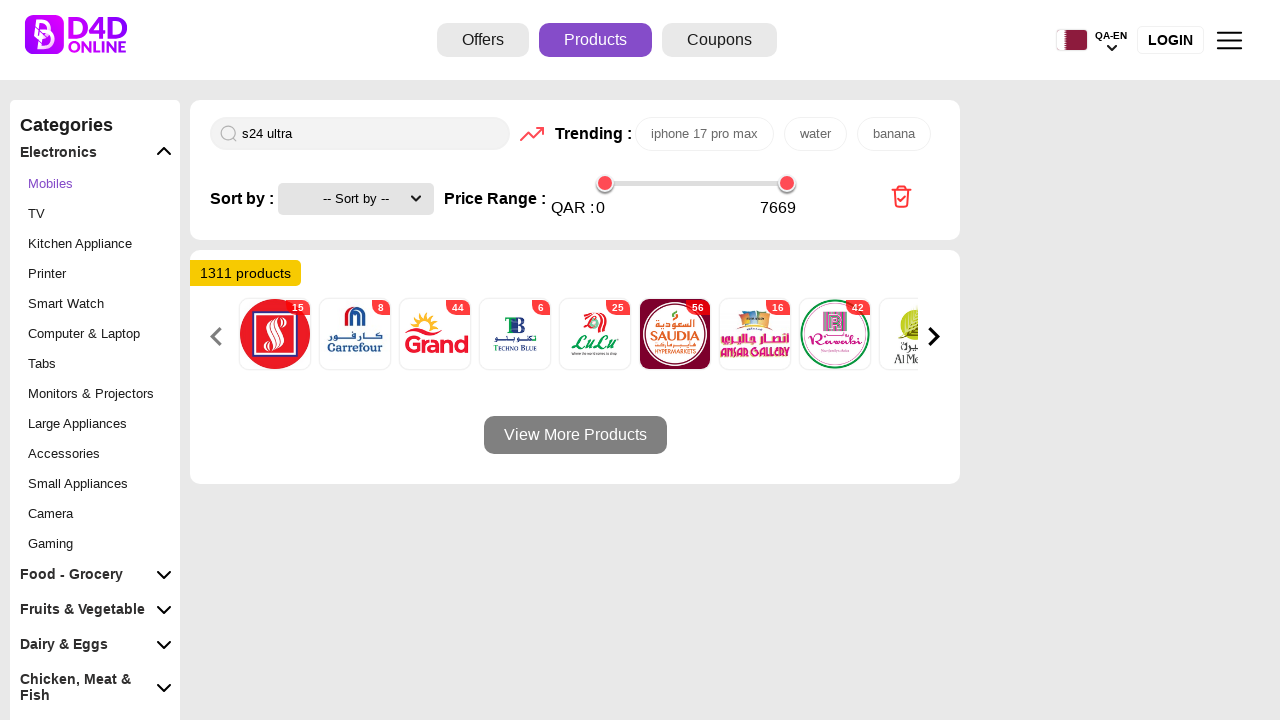

Waited for search results to load
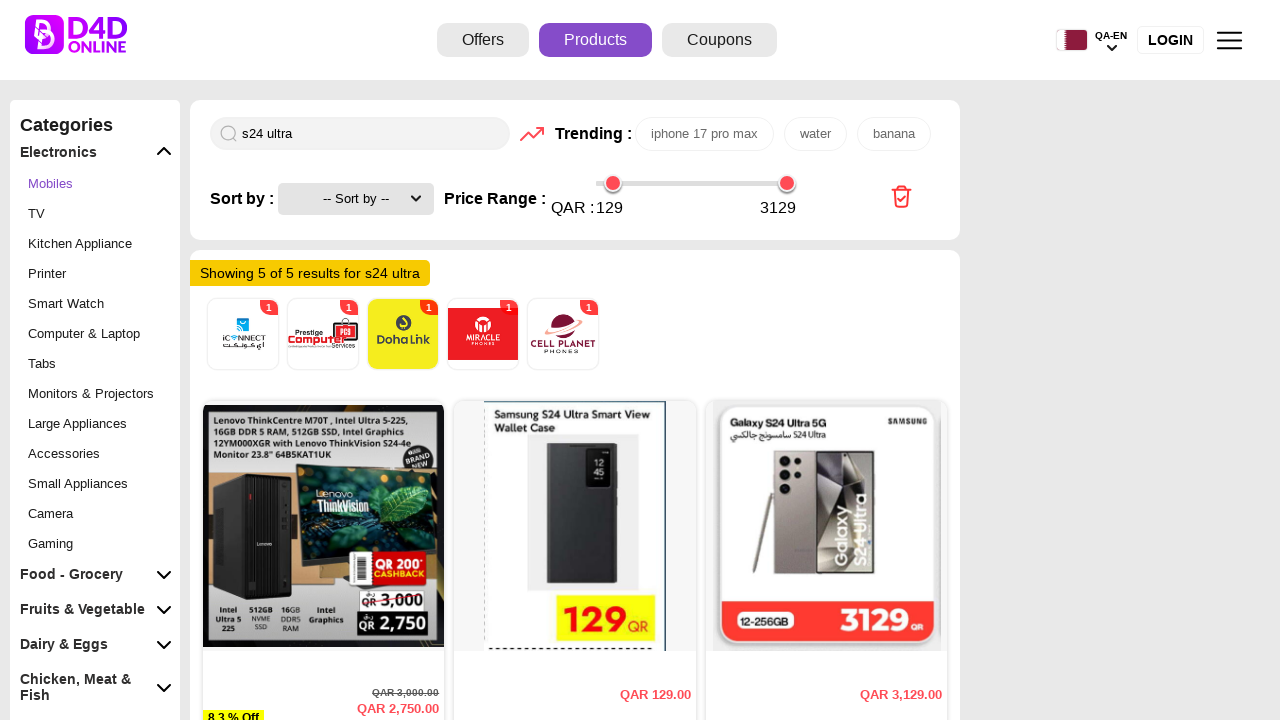

Product cards verified as displayed
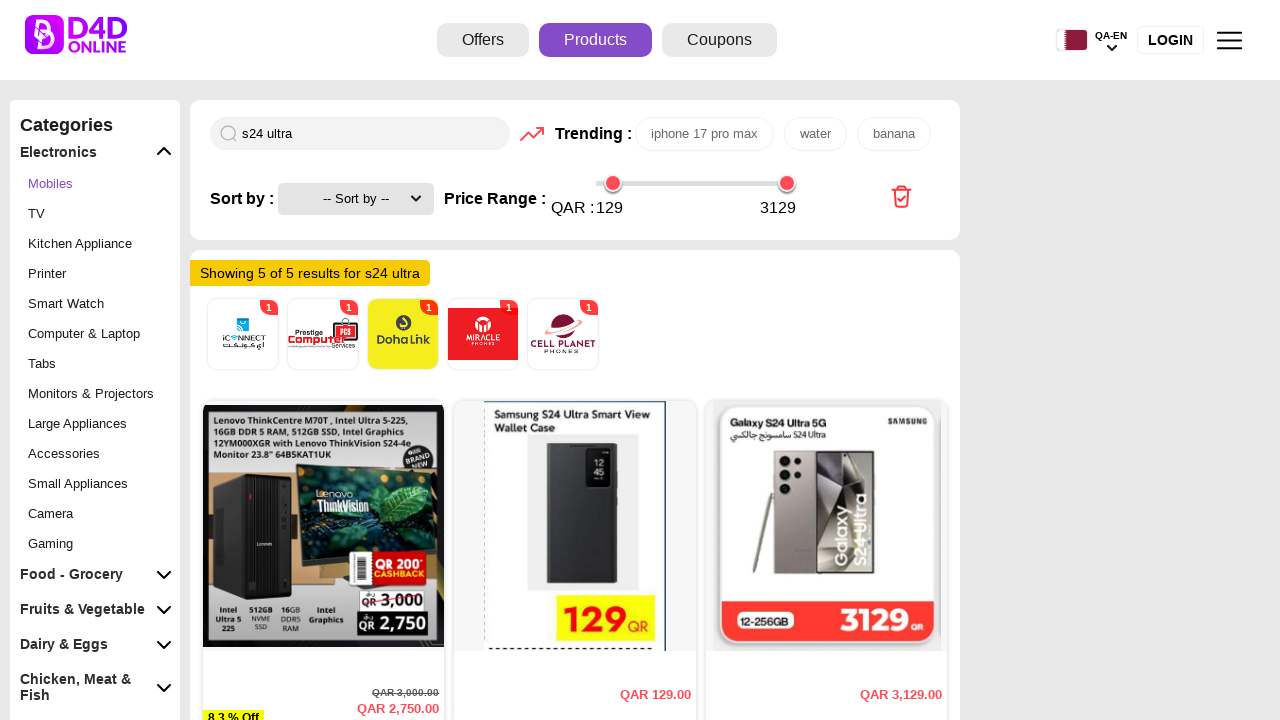

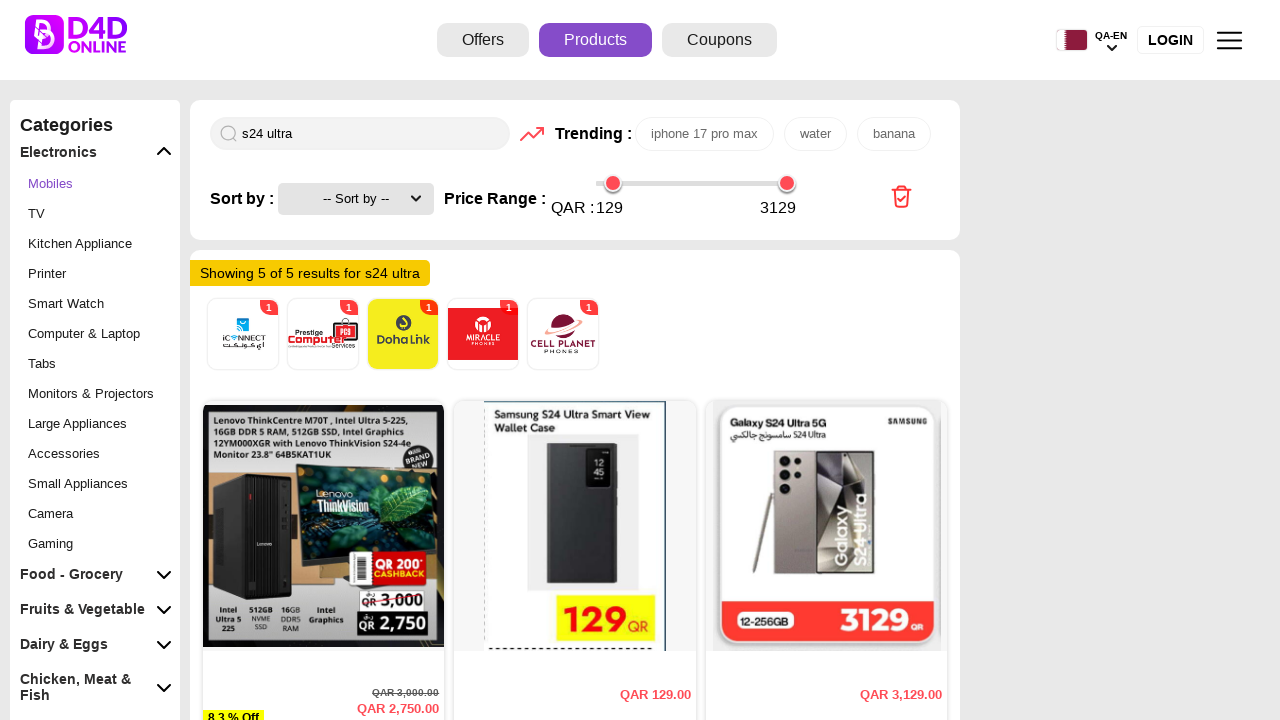